Navigates to OrangeHRM login page and locates the submit button element to verify its presence on the page.

Starting URL: https://opensource-demo.orangehrmlive.com/web/index.php/auth/login

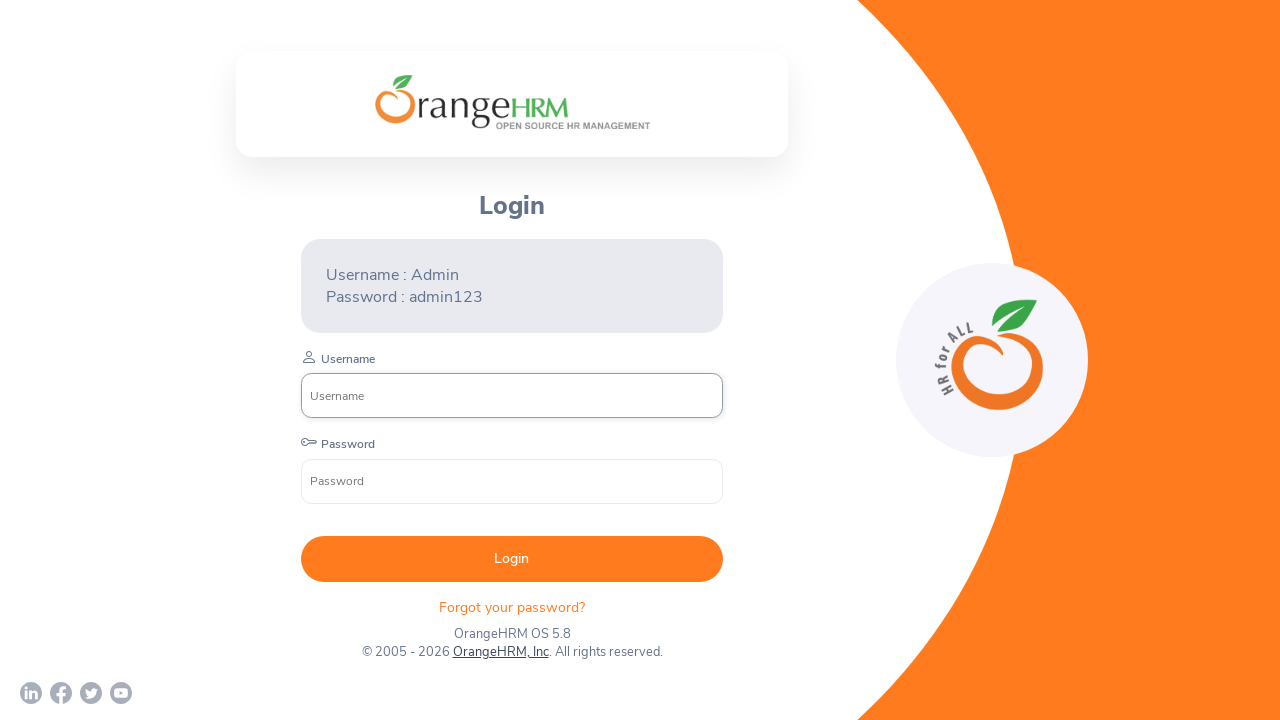

Waited for submit button to become visible on OrangeHRM login page
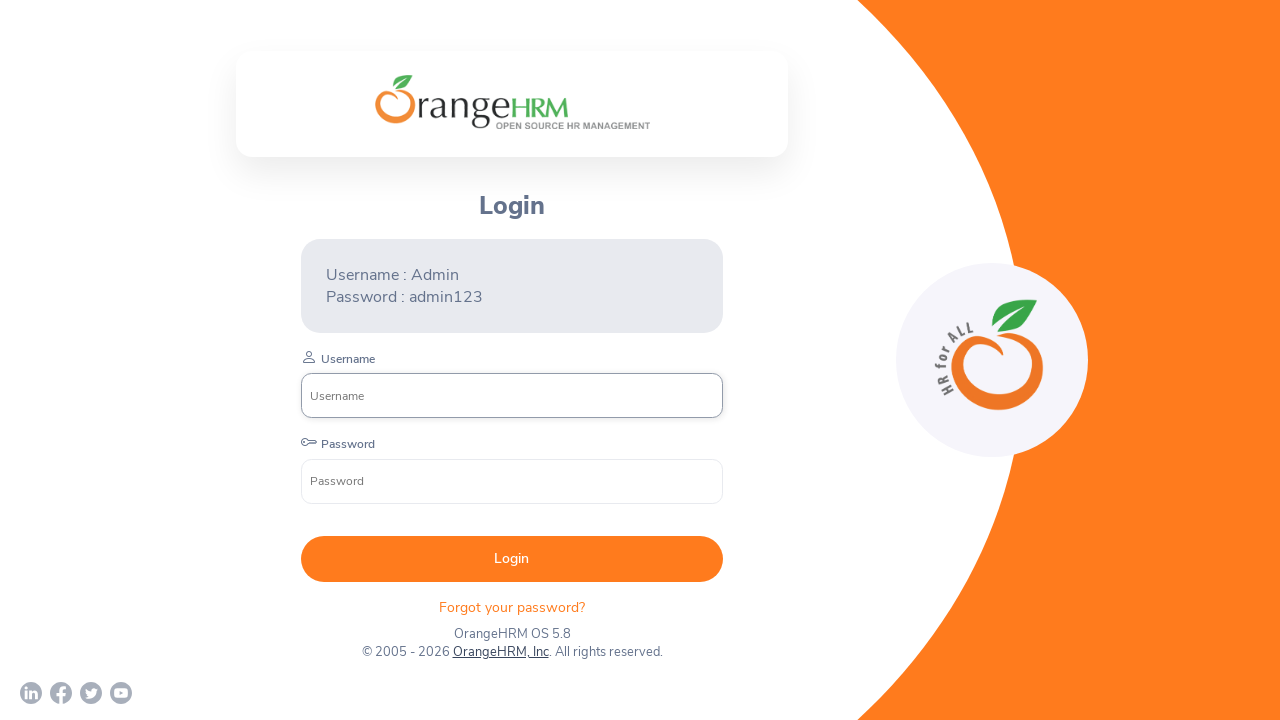

Retrieved bounding box coordinates of submit button
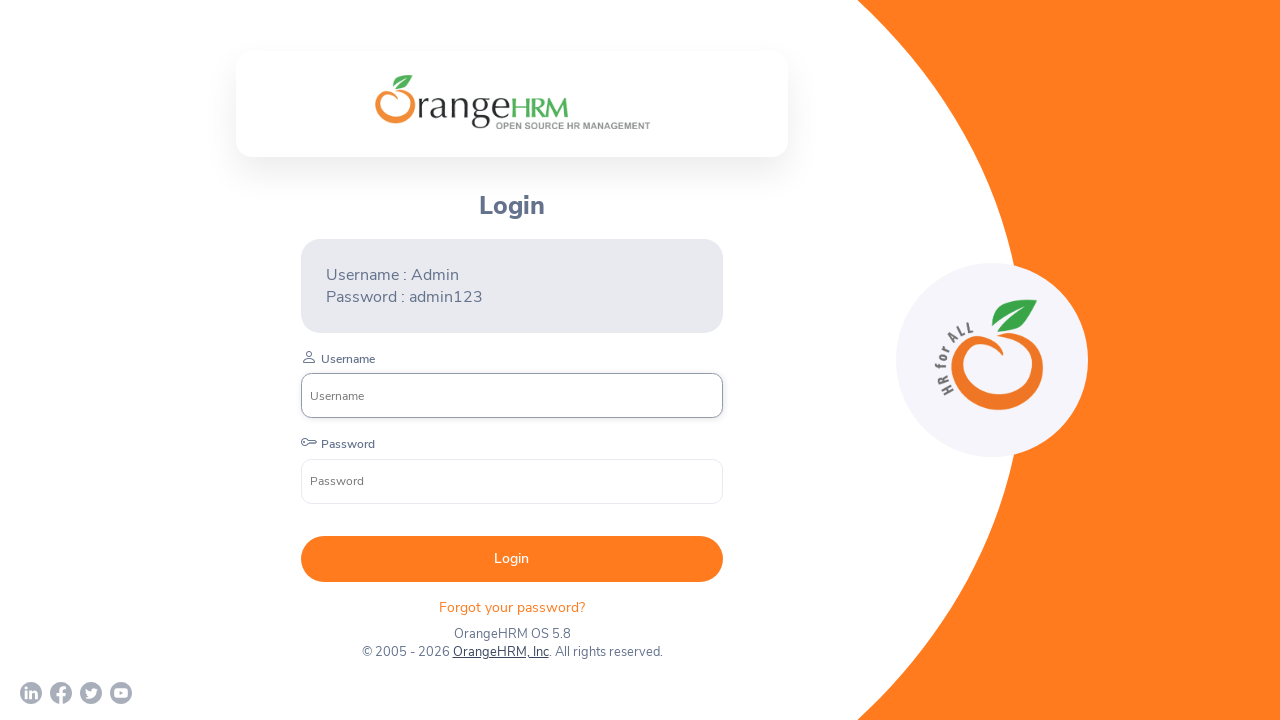

Submit button located at X: 300.796875, Y: 535.65625
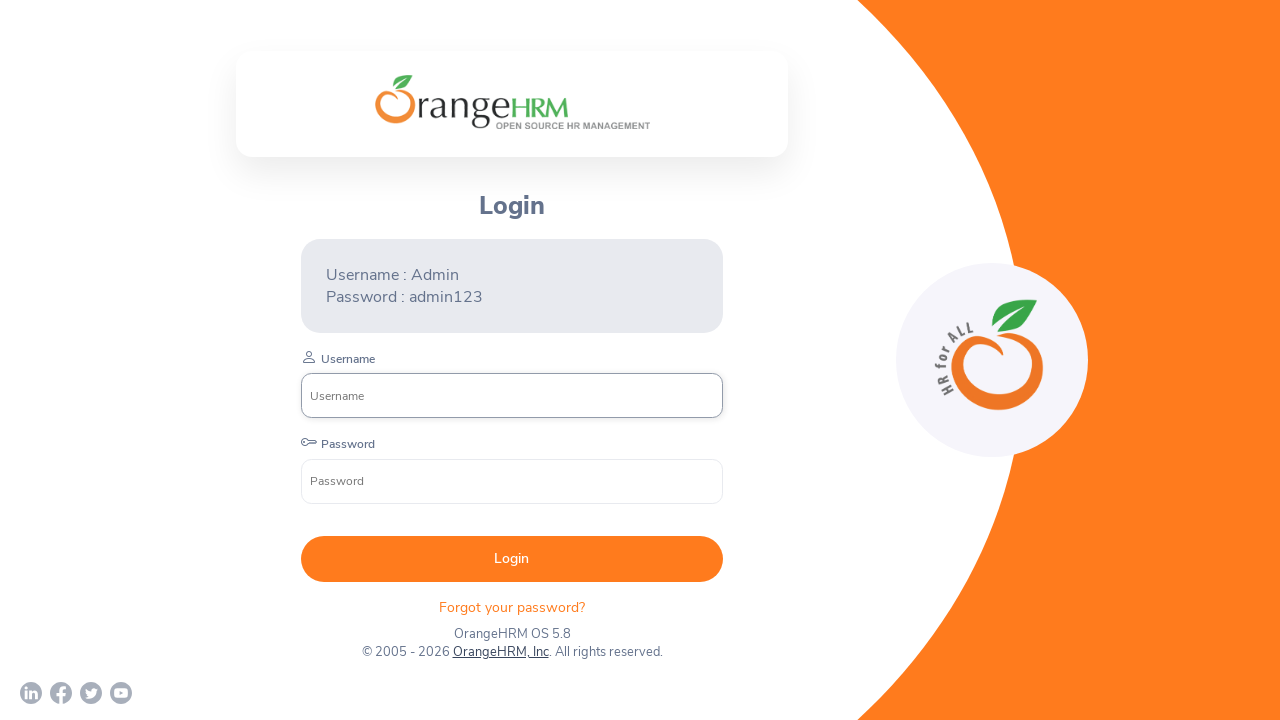

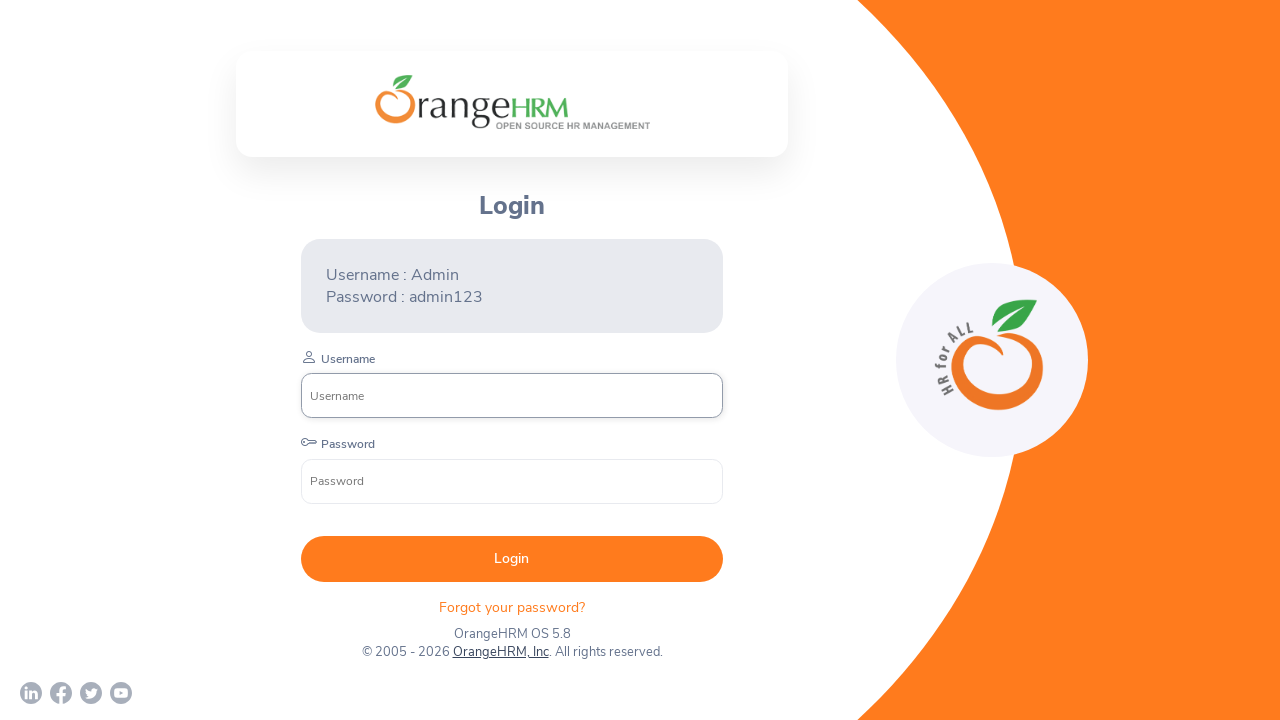